Navigates to the Forms section on DemoQA website and clicks on the Practice Form link

Starting URL: https://demoqa.com/

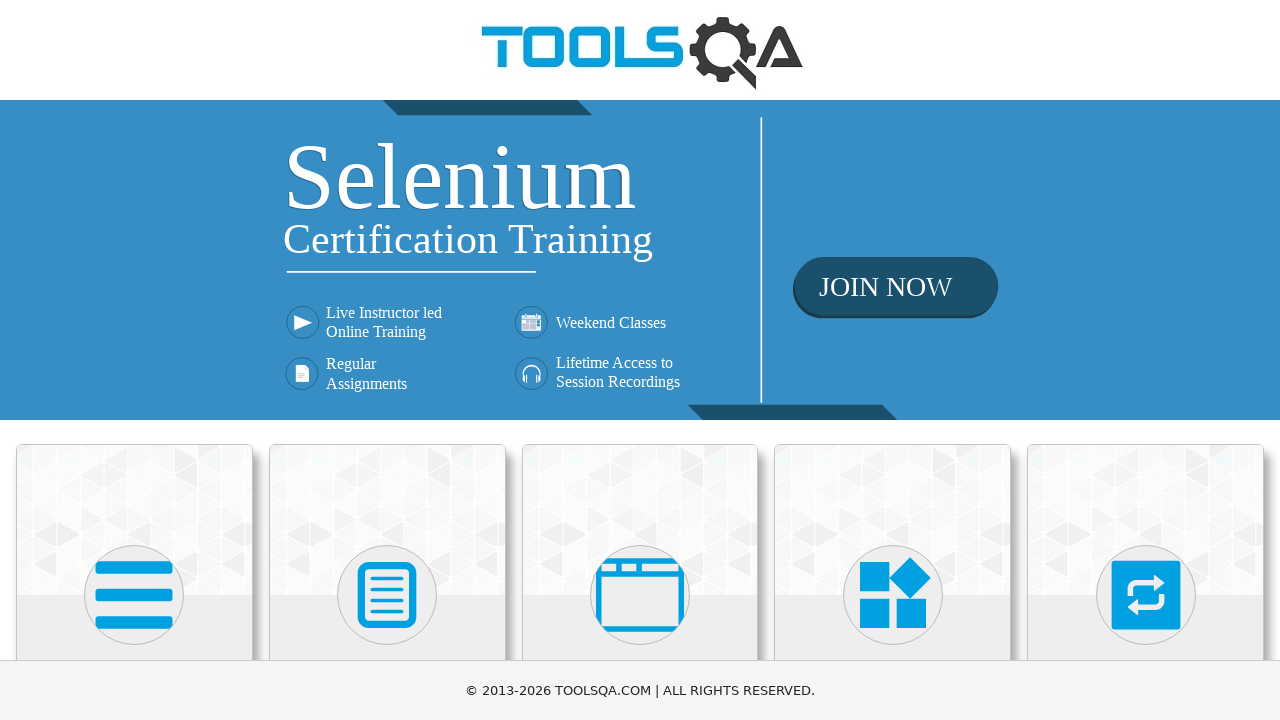

Scrolled Forms section into view
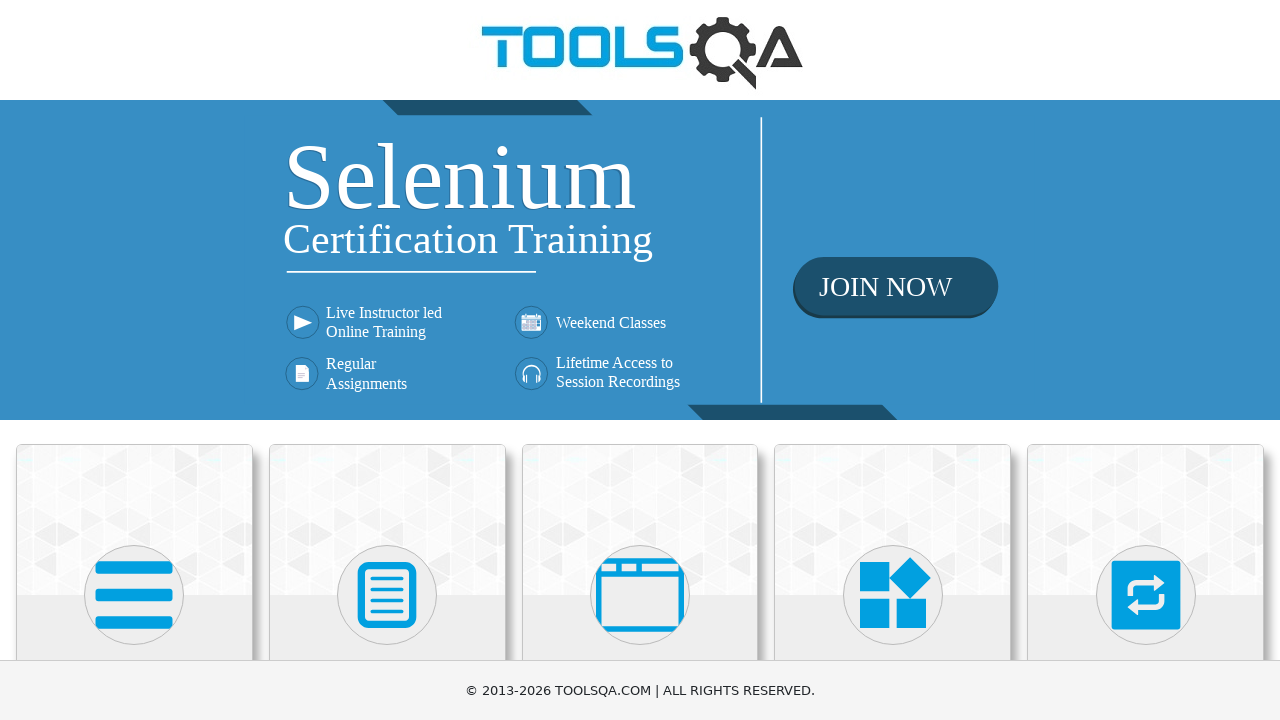

Clicked on Forms section at (387, 360) on xpath=//h5[text()='Forms']
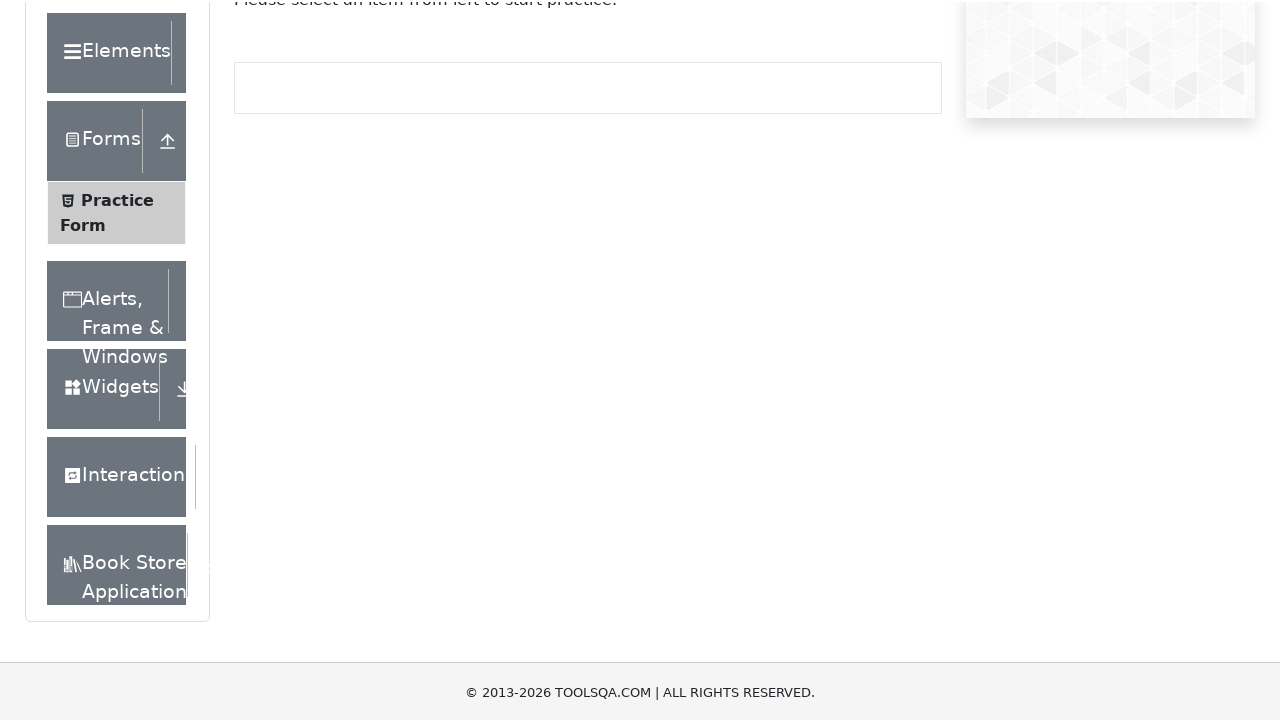

Waited 2 seconds for navigation
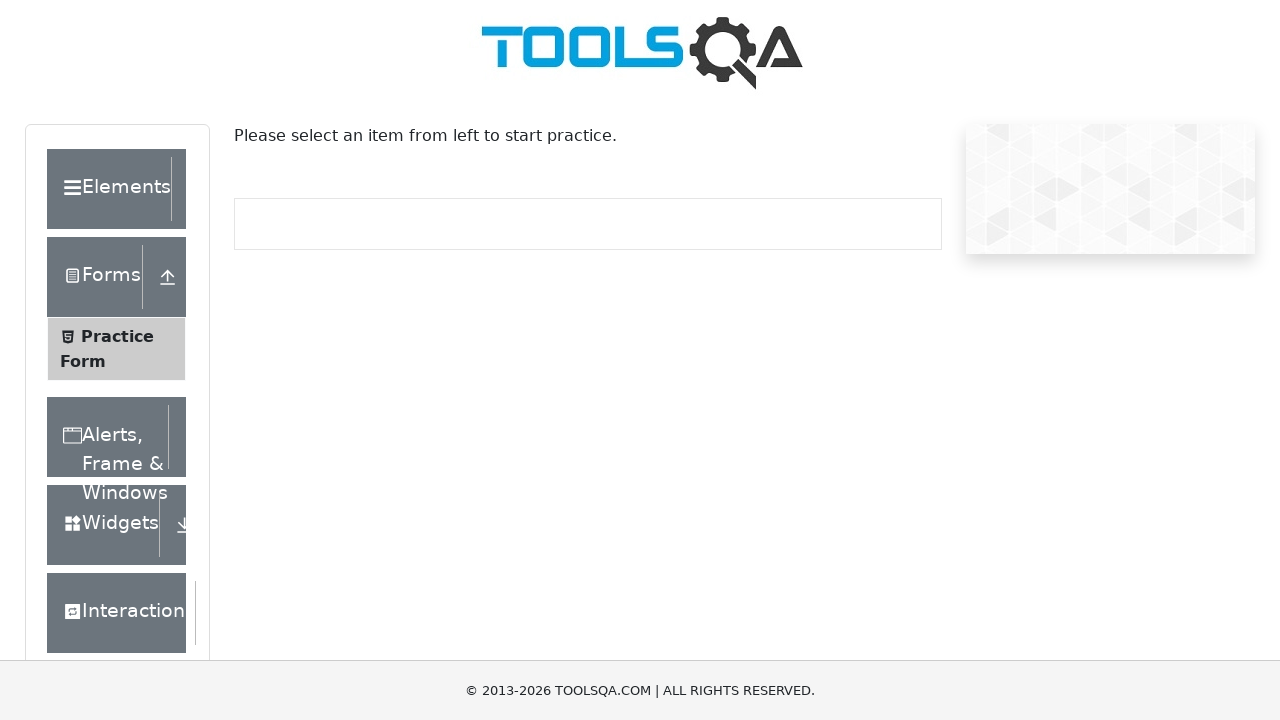

Scrolled Widgets section into view to ensure Practice Form is visible
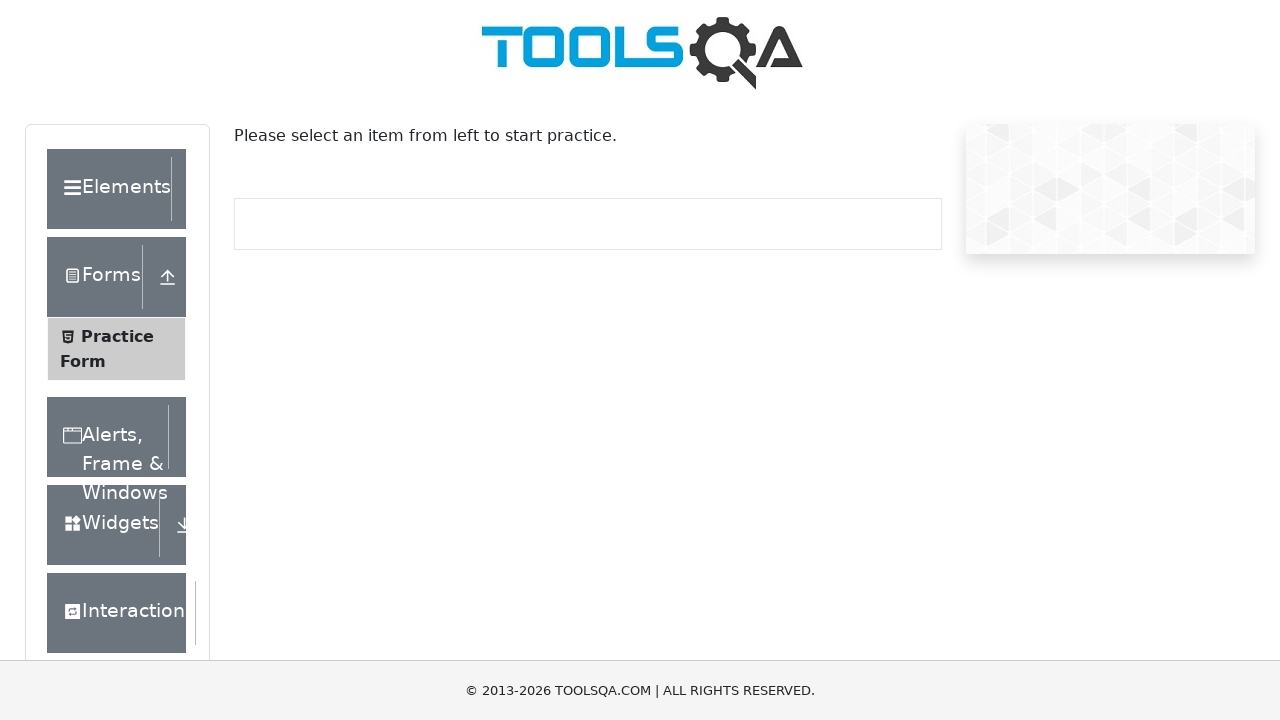

Waited 2 seconds before clicking Practice Form
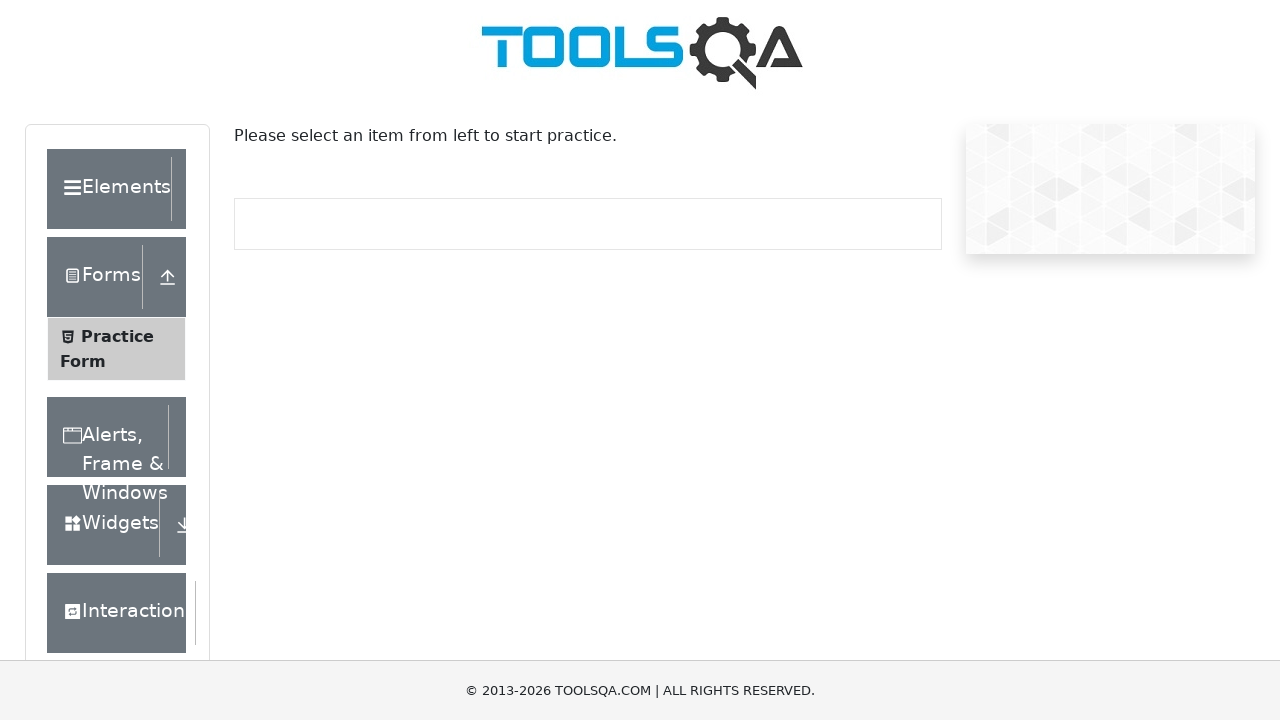

Clicked on Practice Form link at (117, 336) on xpath=//span[text()='Practice Form']
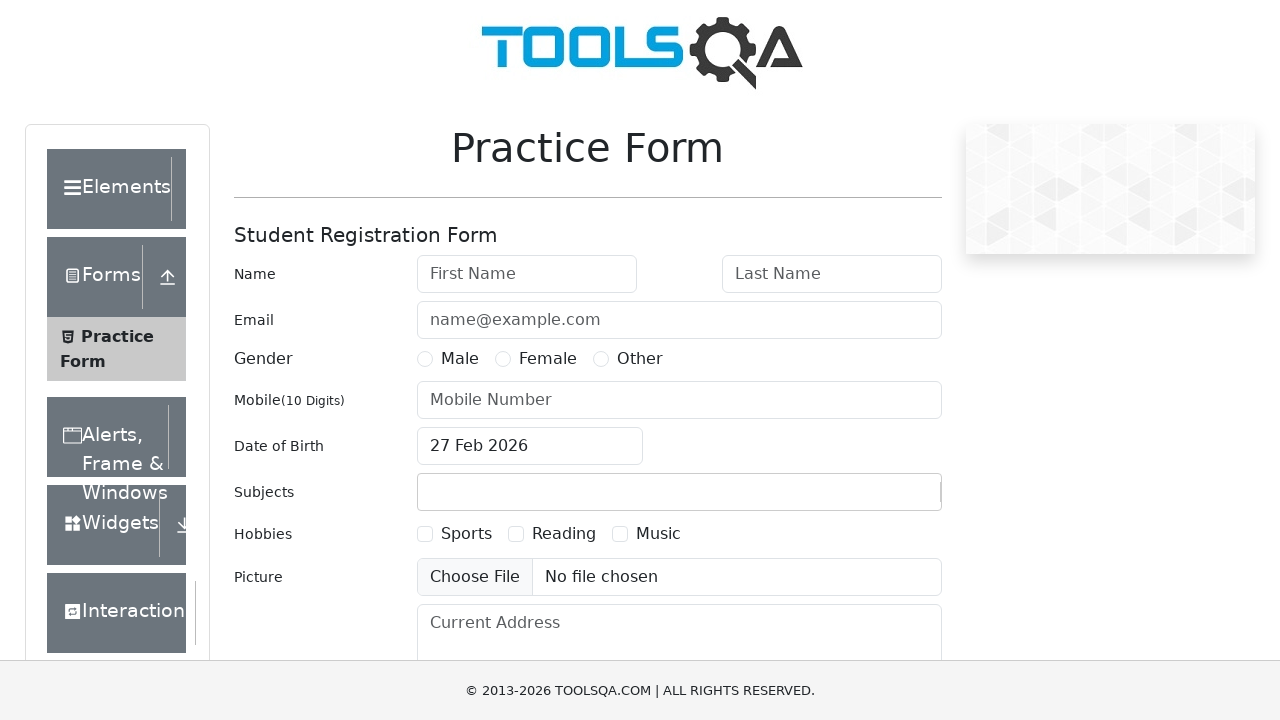

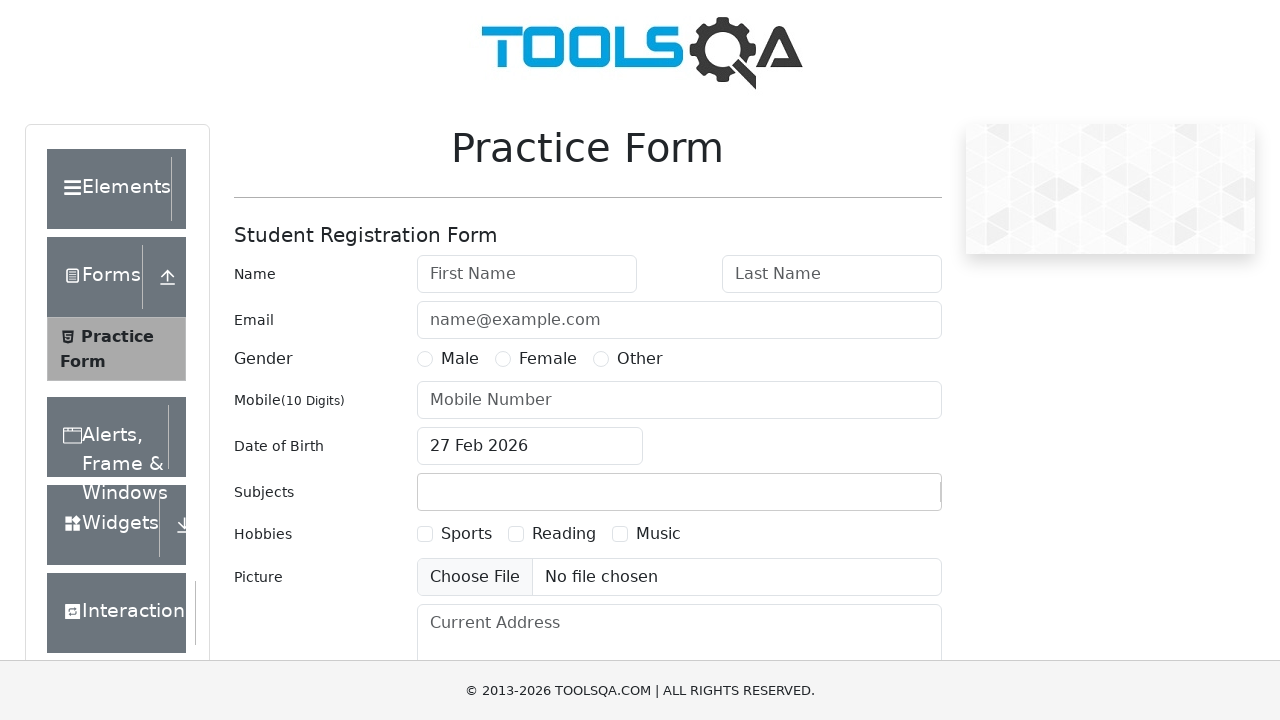